Tests website display on small mobile screens

Starting URL: https://www.demoblaze.com/

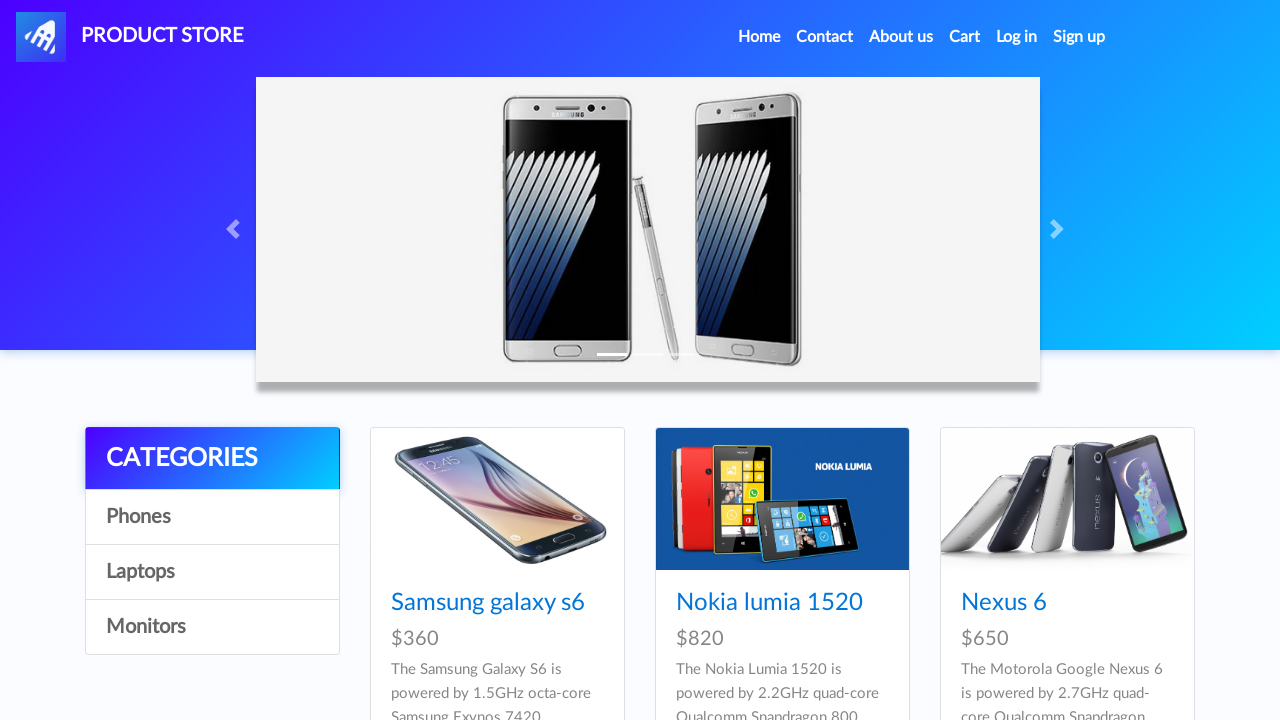

Set viewport to small mobile screen size (320x480)
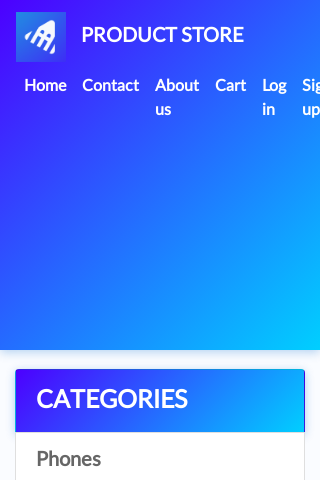

Home link is visible on small mobile screen
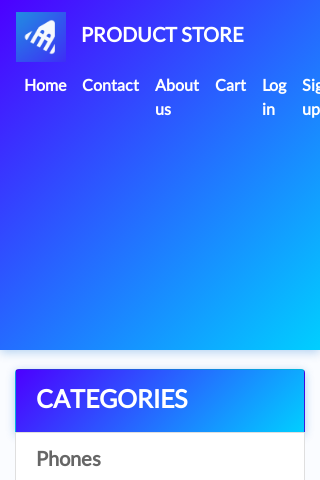

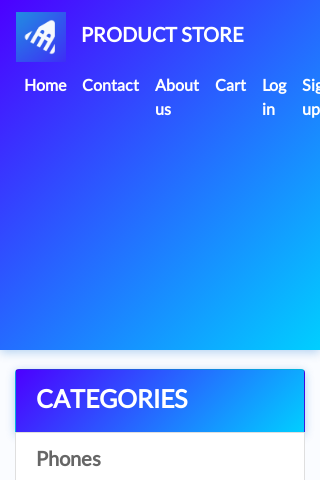